Navigates to GitHub homepage, waits for page to load, and clicks on the "Shop" link to navigate to the GitHub shop

Starting URL: https://github.com/

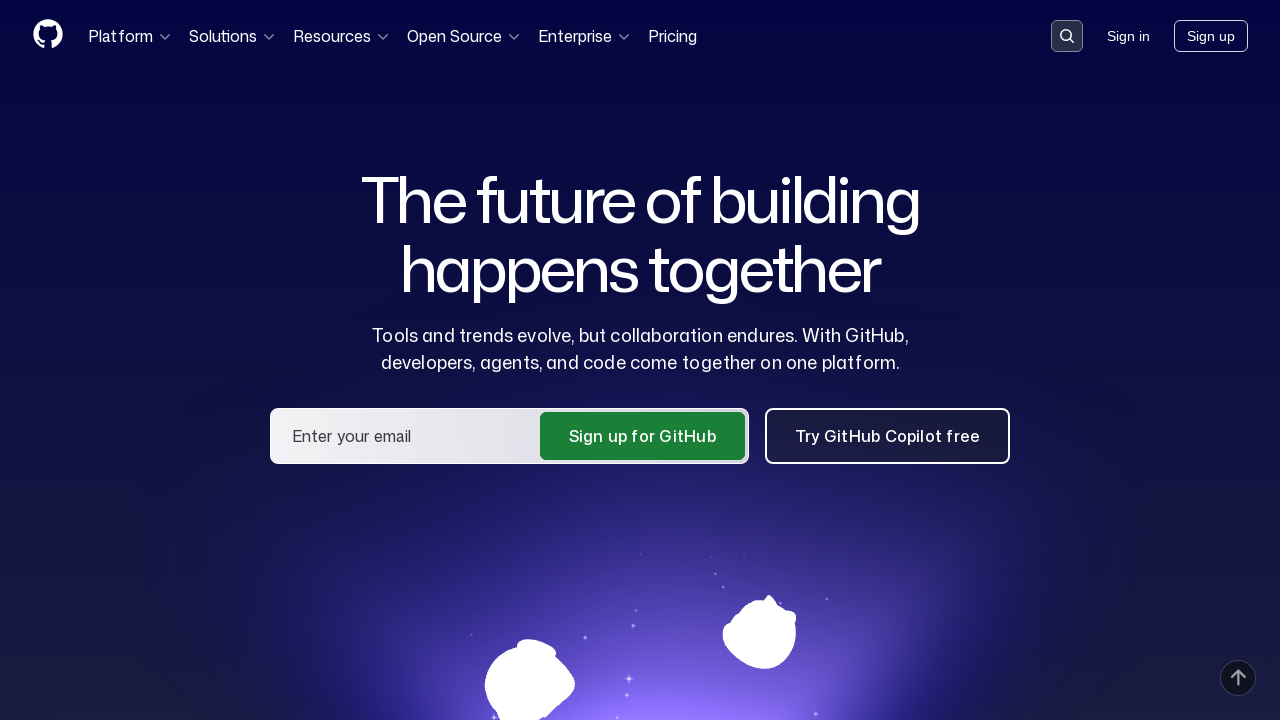

Waited for GitHub homepage to load (domcontentloaded)
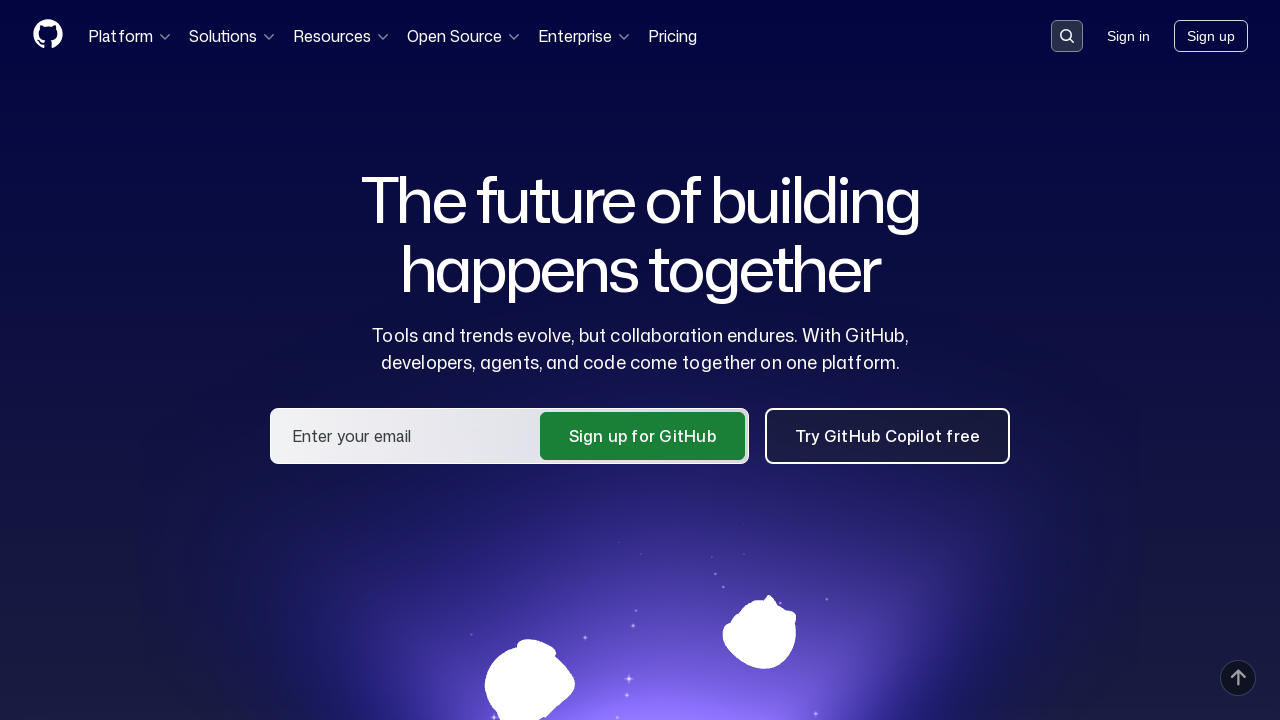

Clicked on the Shop link at (1096, 538) on a:text('Shop')
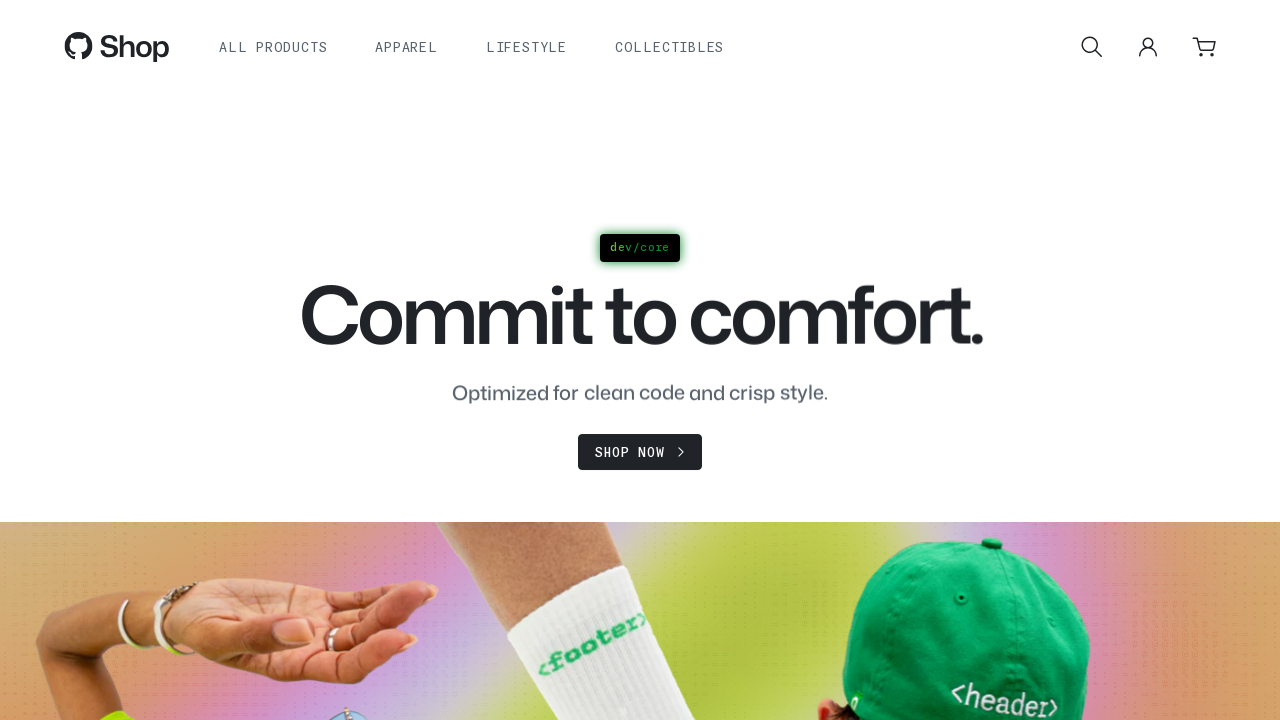

GitHub Shop page fully loaded
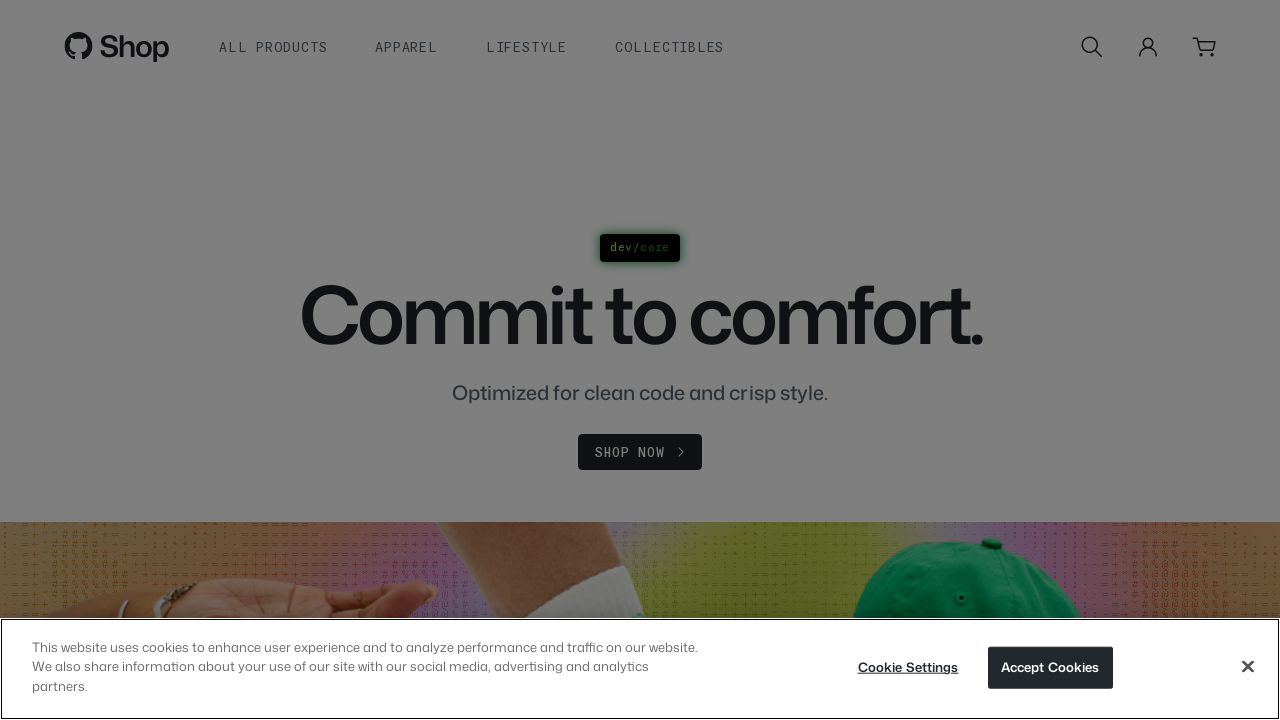

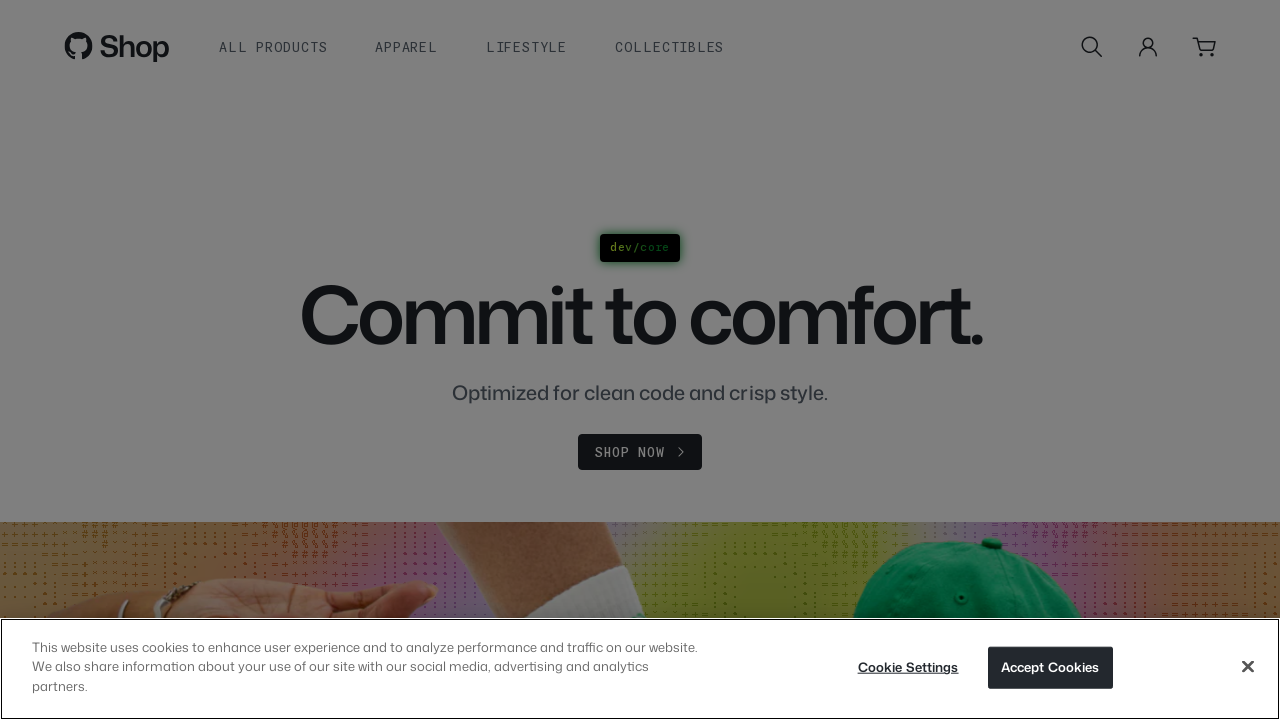